Automates filling out a newsletter signup form by entering email, first name, last name, checking checkboxes, and selecting country from dropdown fields.

Starting URL: https://www.eurekalert.org/newsletter/

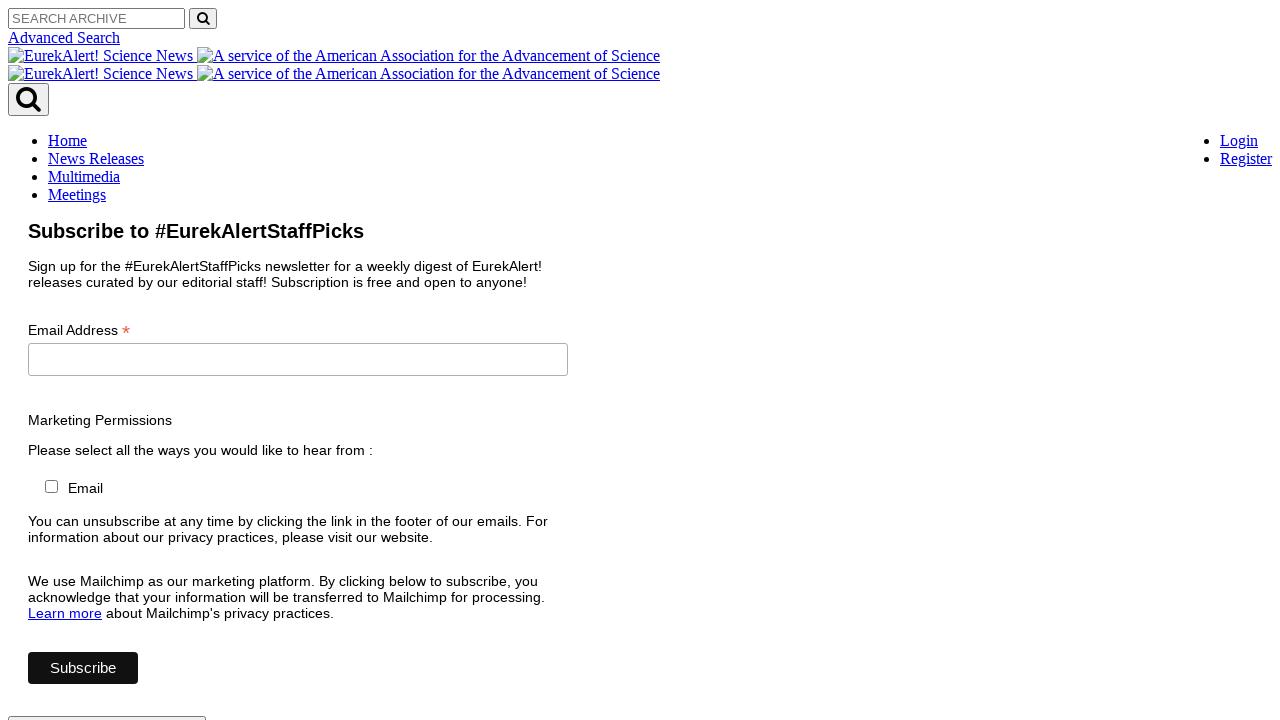

Filled email field with 'newsletter_test@example.com' on xpath=//input[contains(translate(@name, 'EMAIL', 'email'),'email')] >> nth=0
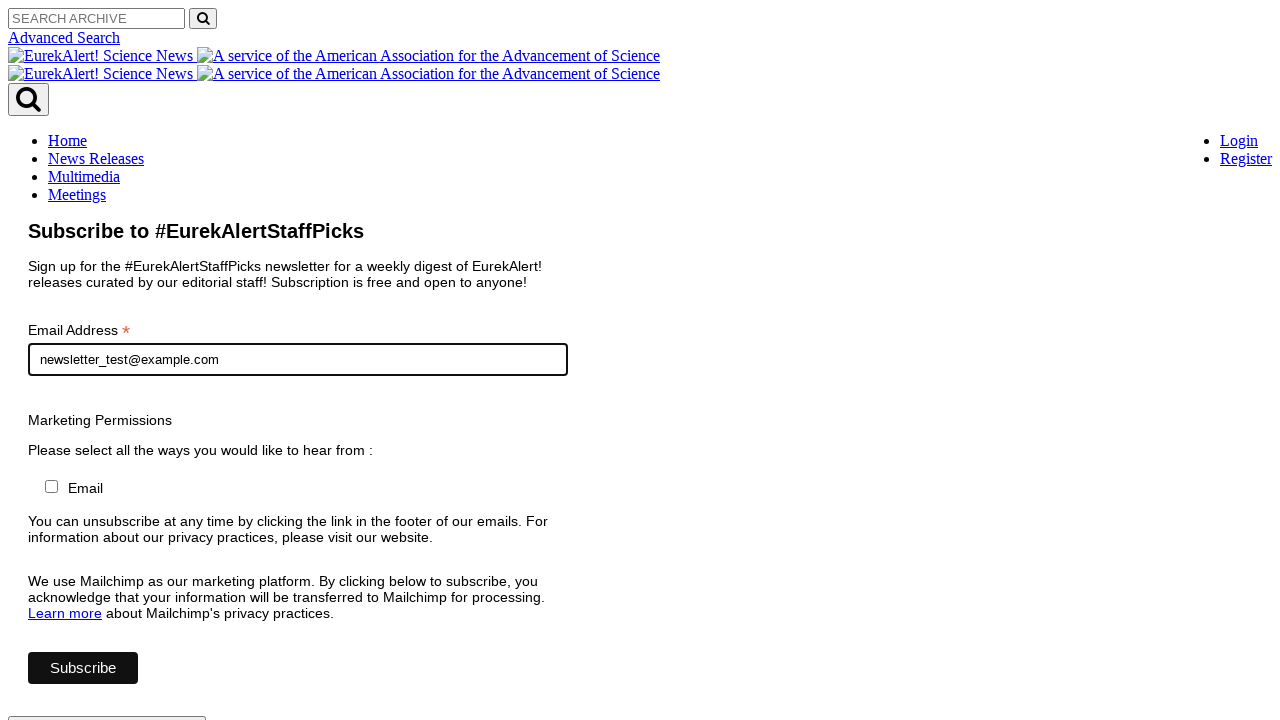

Clicked unchecked checkbox 1 of 1 at (51, 487) on xpath=//input[@type="checkbox" and not (@checked)] >> nth=0
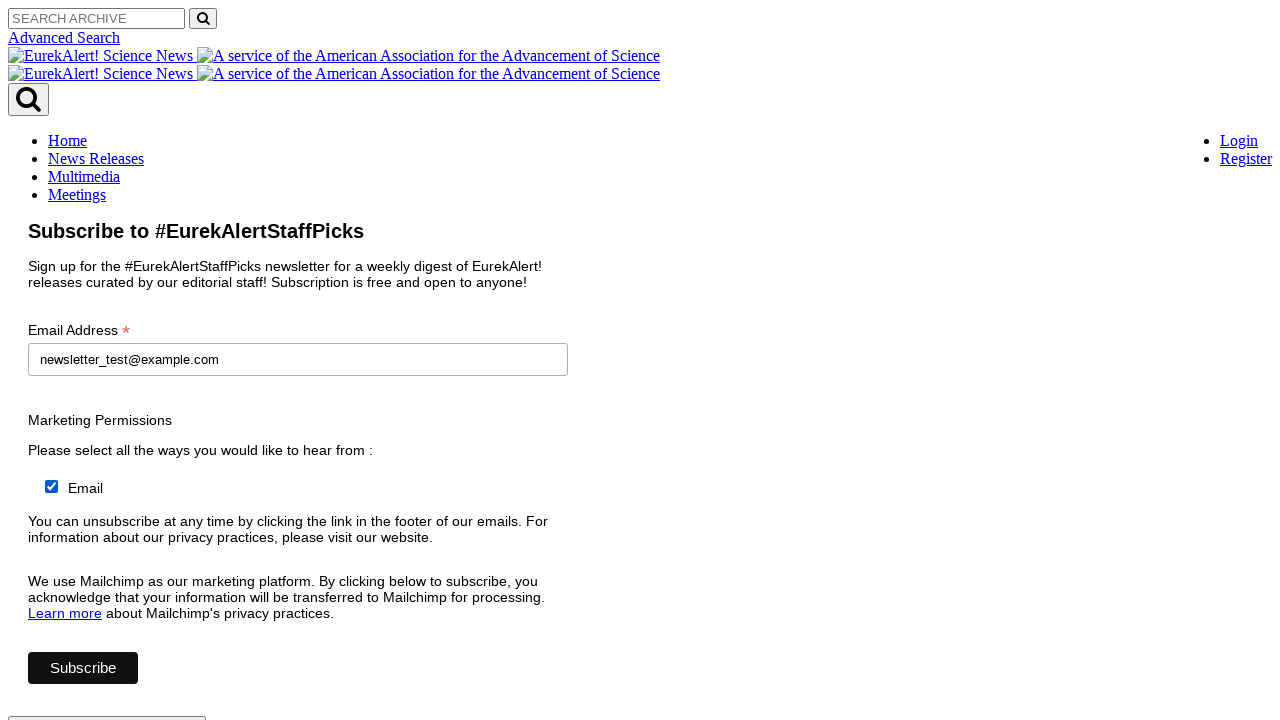

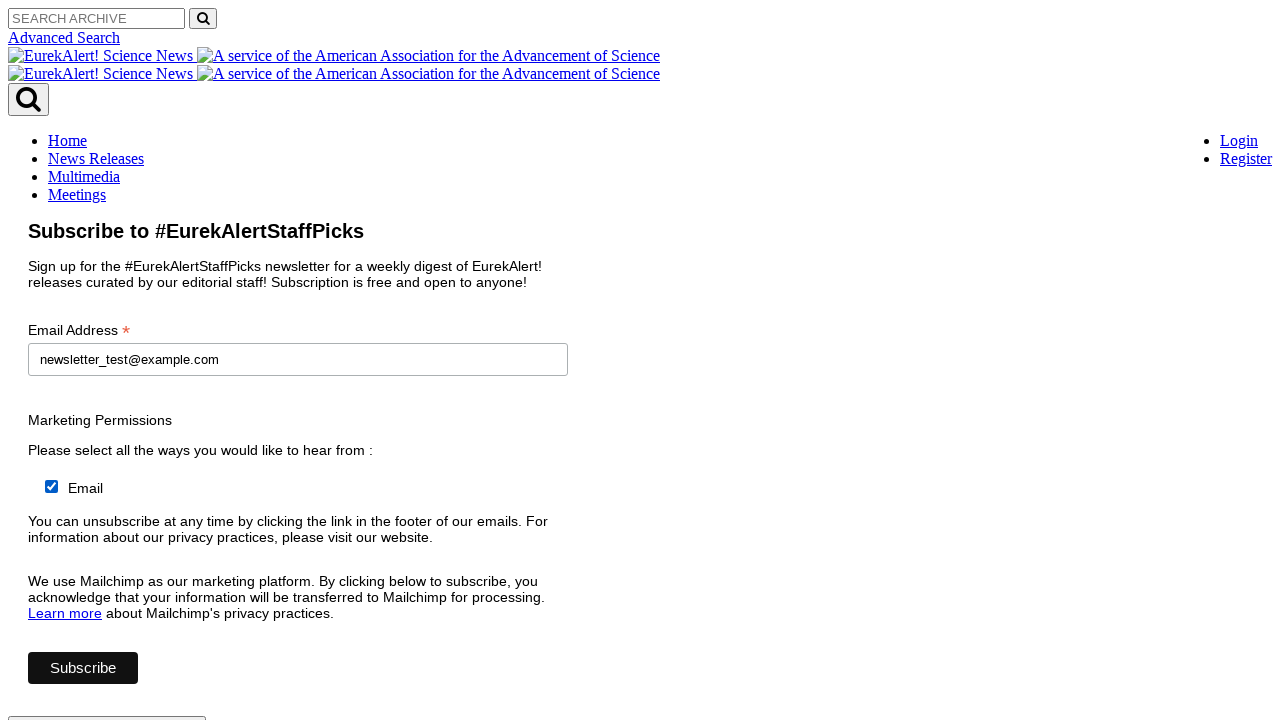